Tests alert handling functionality by clicking various buttons that trigger alerts and accepting them

Starting URL: https://demoqa.com/alerts

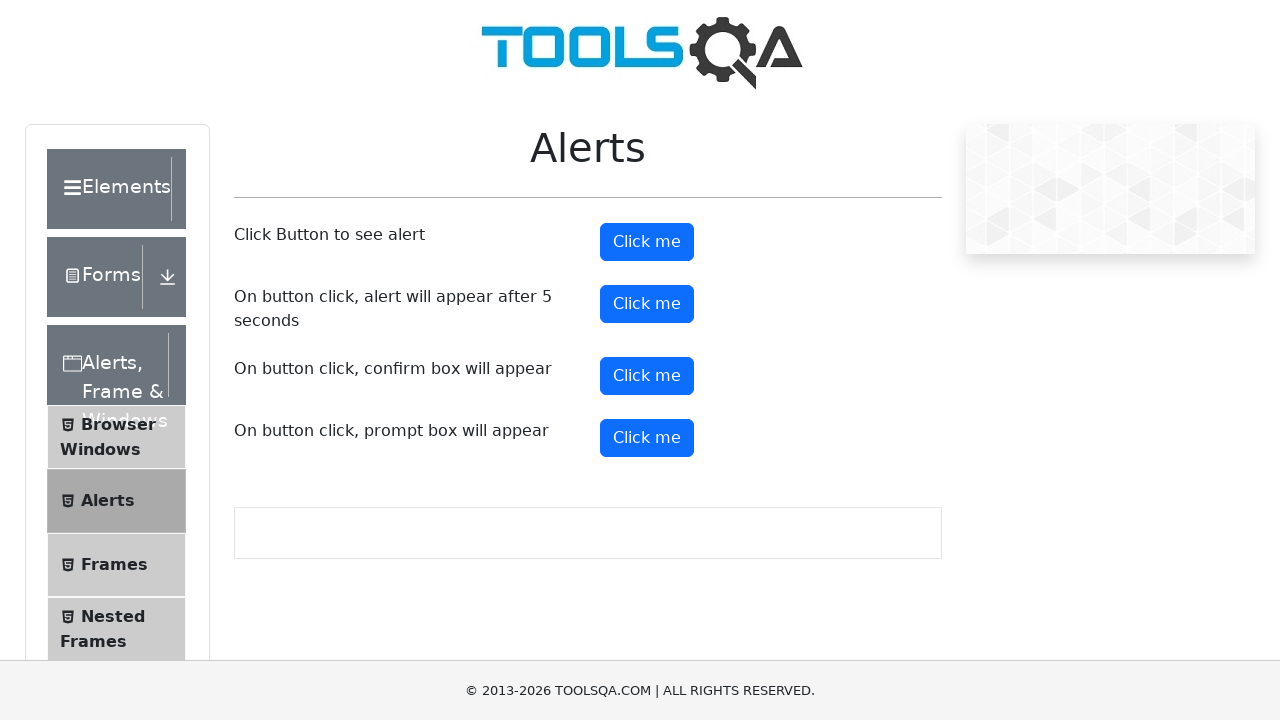

Clicked first alert button at (647, 242) on xpath=(//button[text()='Click me'])[1]
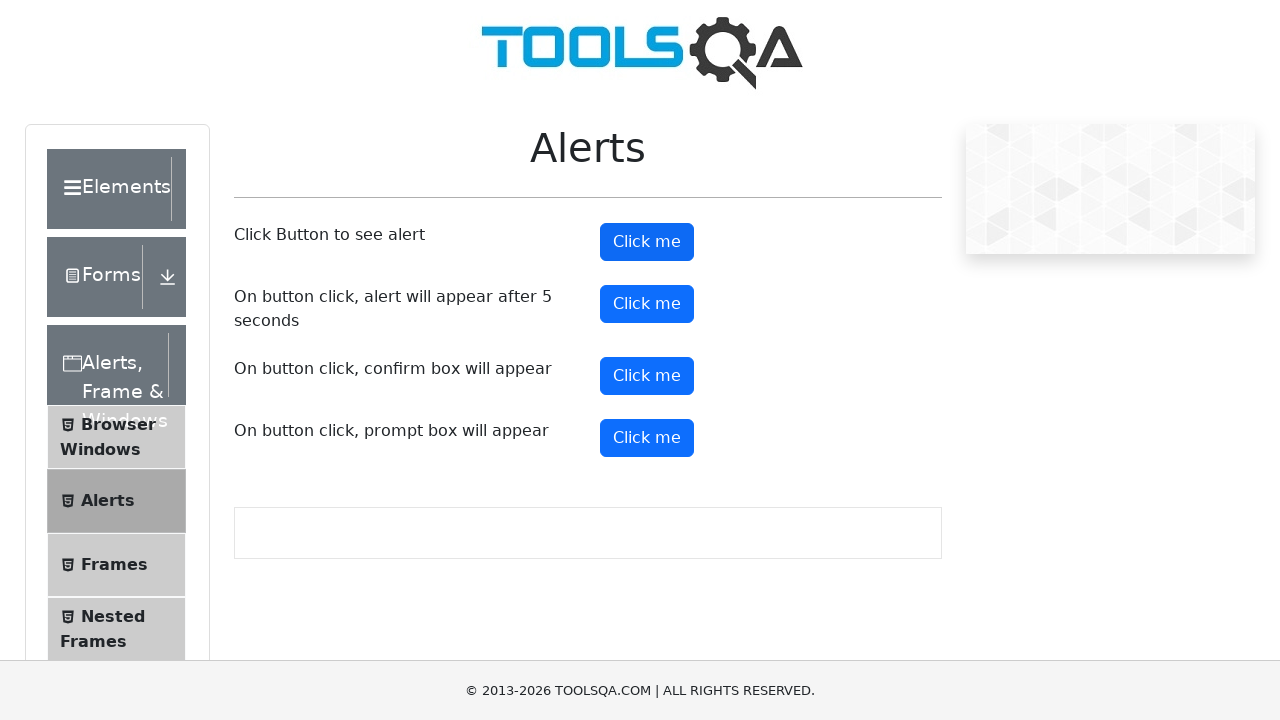

Set up dialog handler to accept alerts
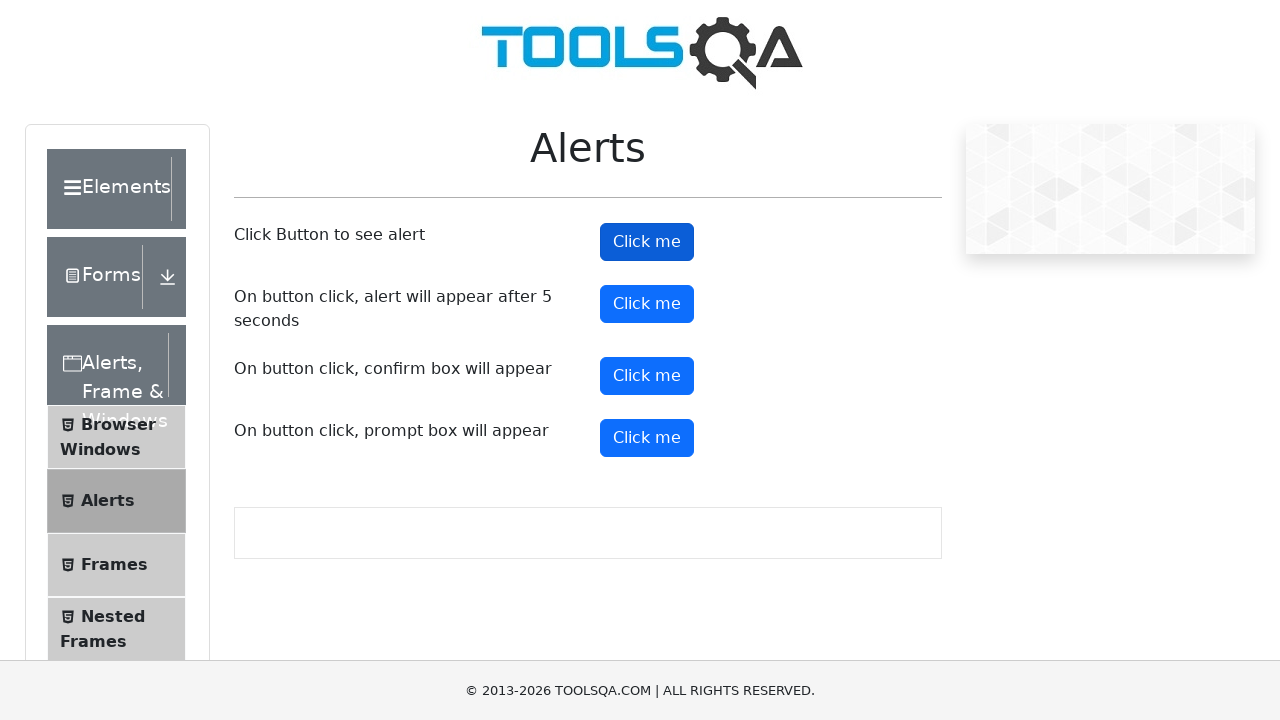

Clicked second alert button at (647, 304) on xpath=(//button[text()='Click me'])[2]
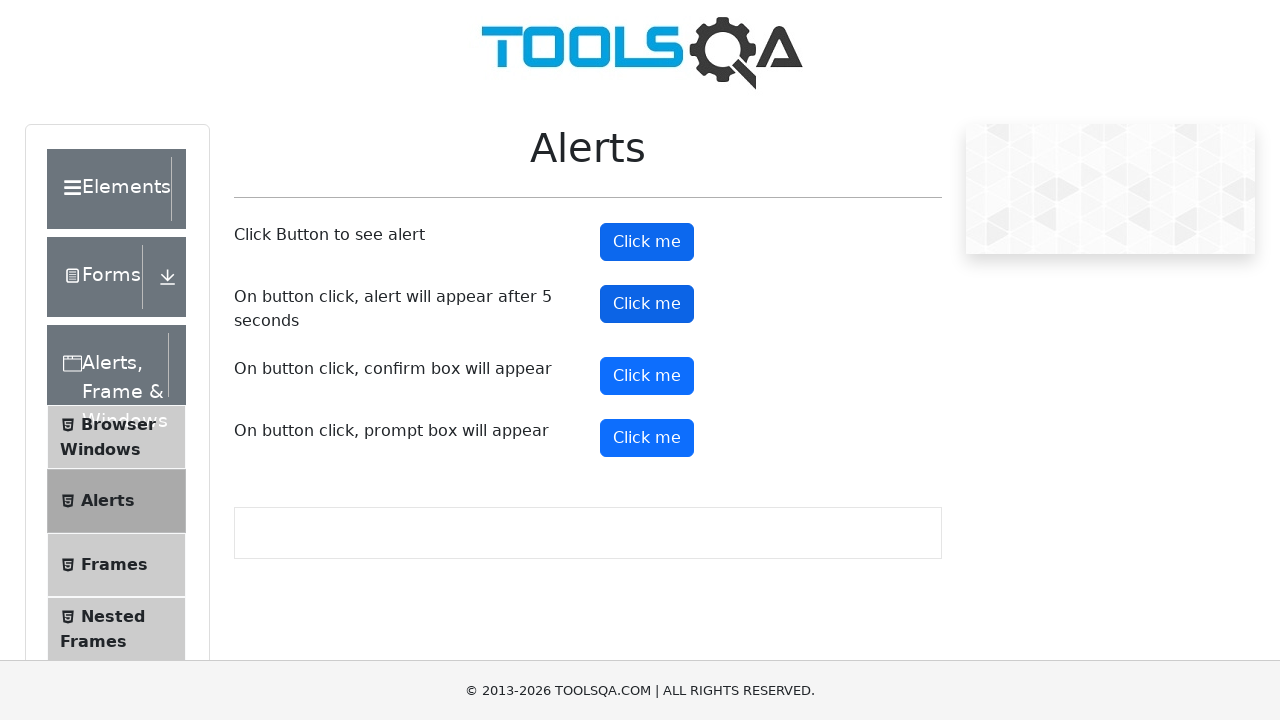

Waited 5 seconds for delayed alert to appear and be accepted
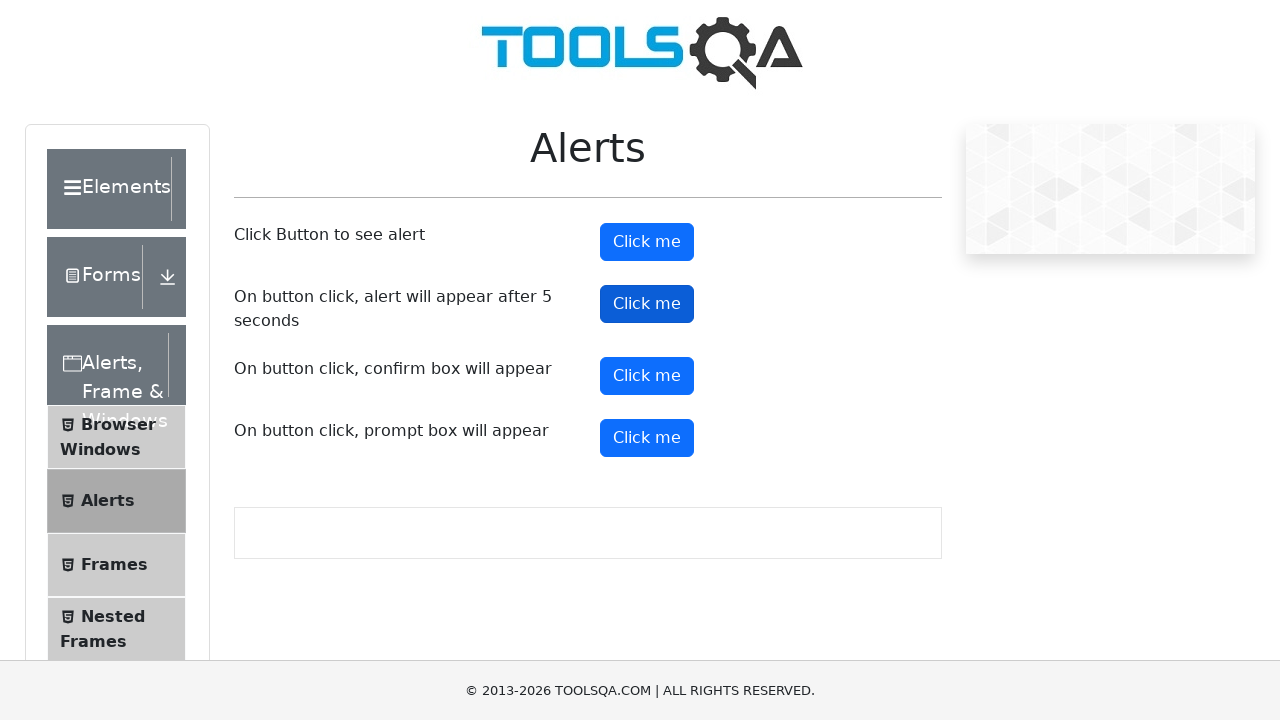

Clicked fourth button to trigger prompt alert at (647, 438) on xpath=(//button[text()='Click me'])[4]
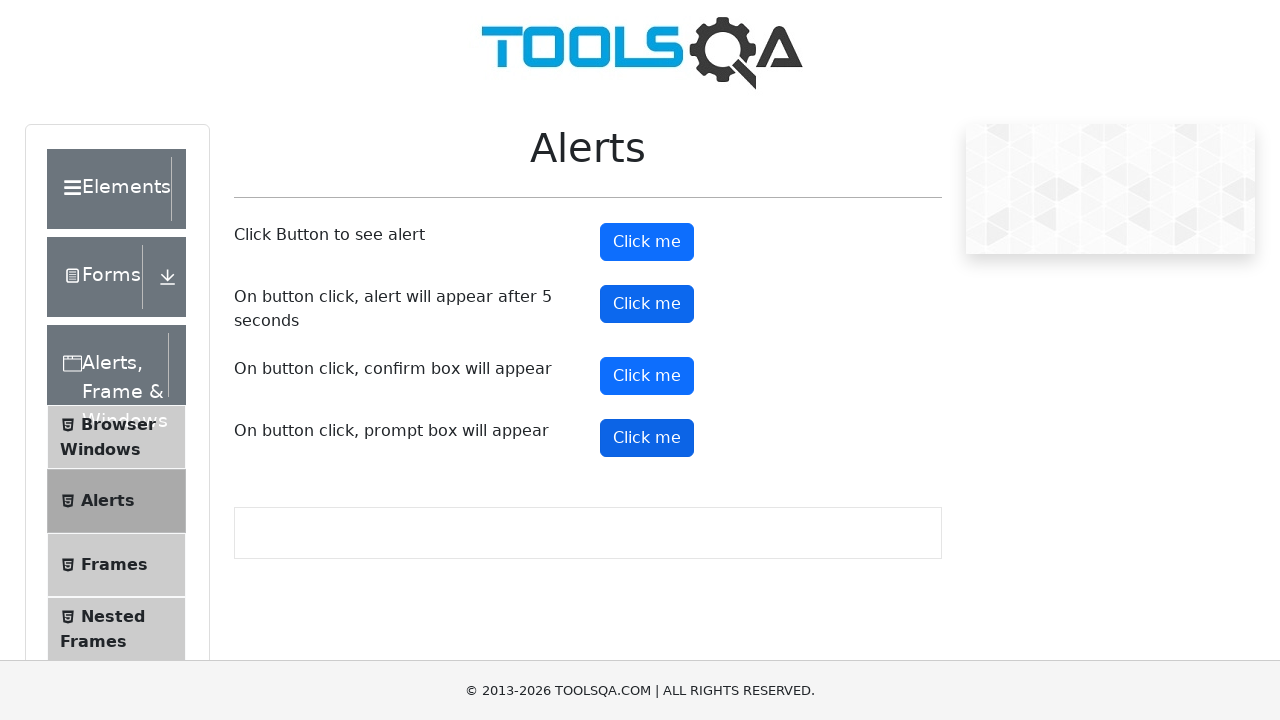

Set up dialog handler to accept prompt with text input 'suryapavi'
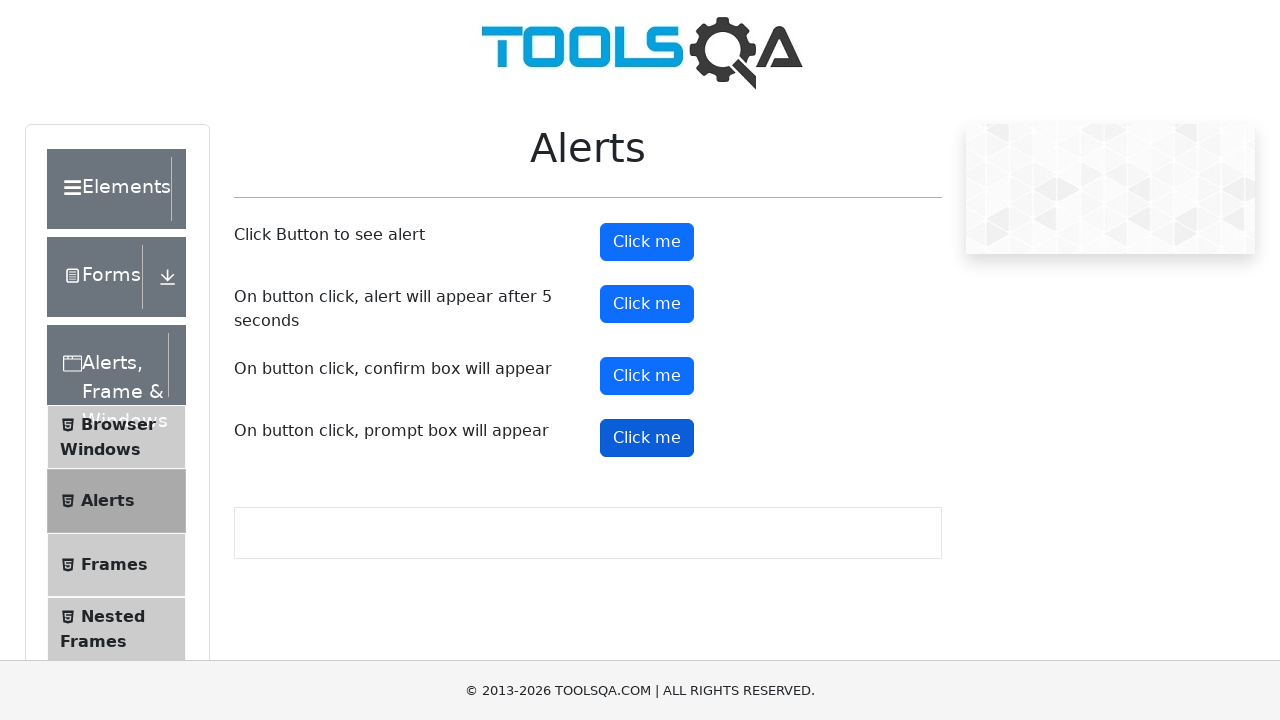

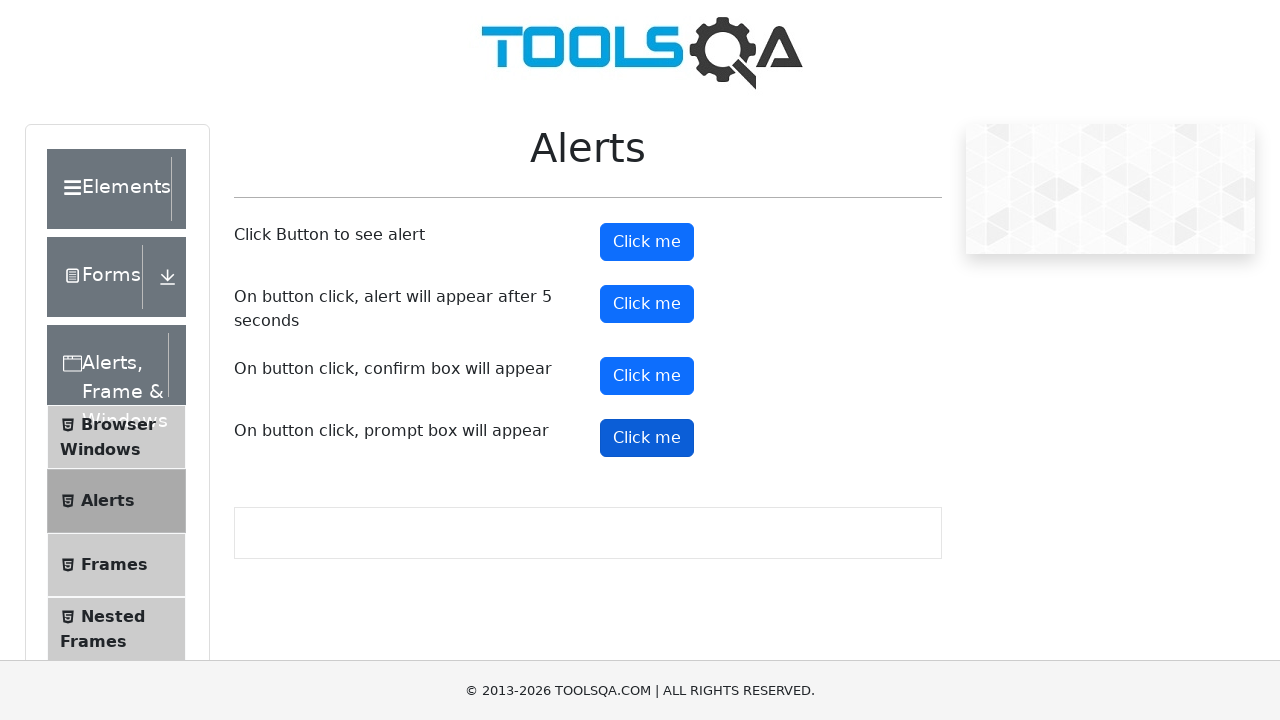